Tests multiple window handling by clicking a link that opens a new window, switching to it, and verifying content

Starting URL: https://the-internet.herokuapp.com

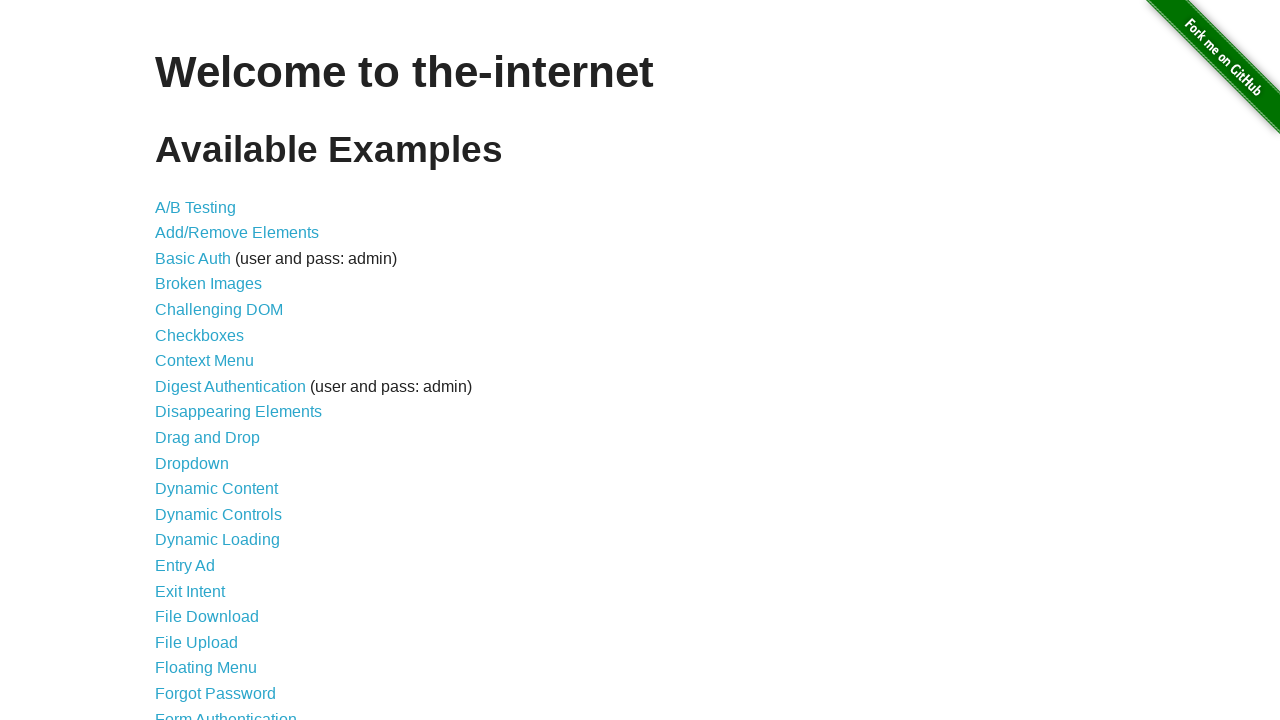

Clicked on 'Multiple Windows' link at (218, 369) on text=Multiple Windows
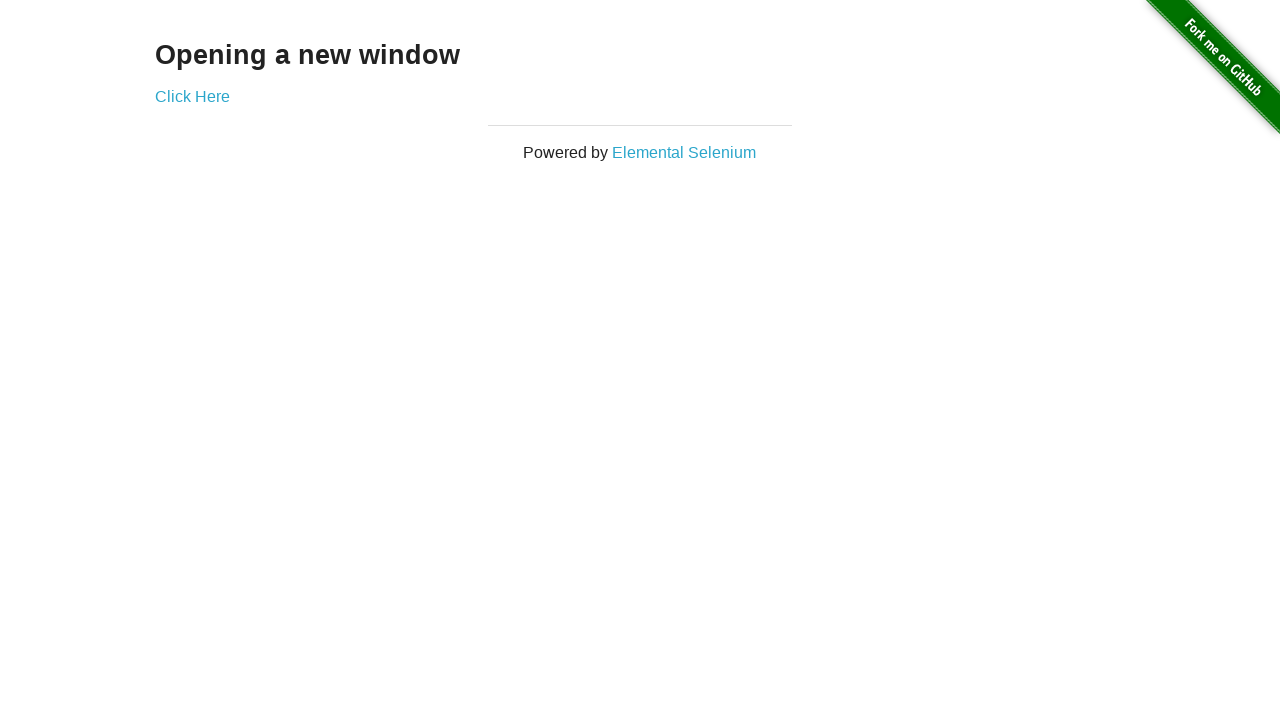

Clicked 'Click Here' link to open new window at (192, 96) on text=Click Here
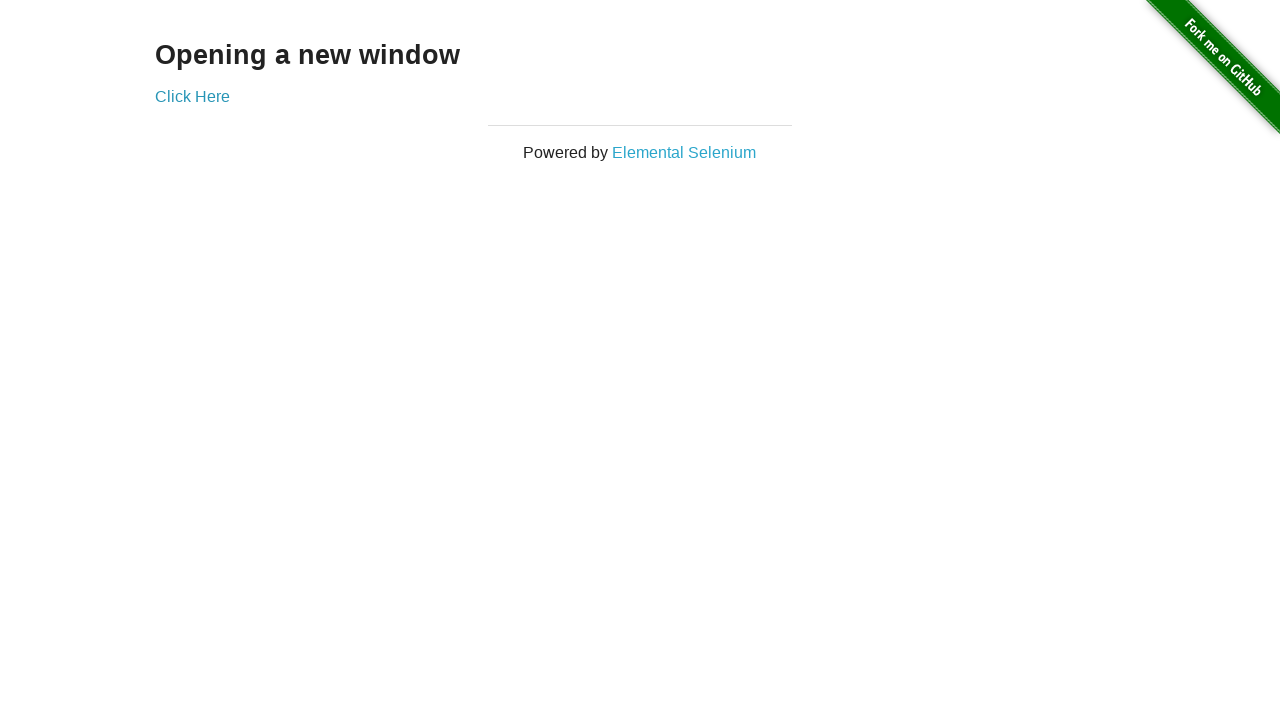

Captured new window handle
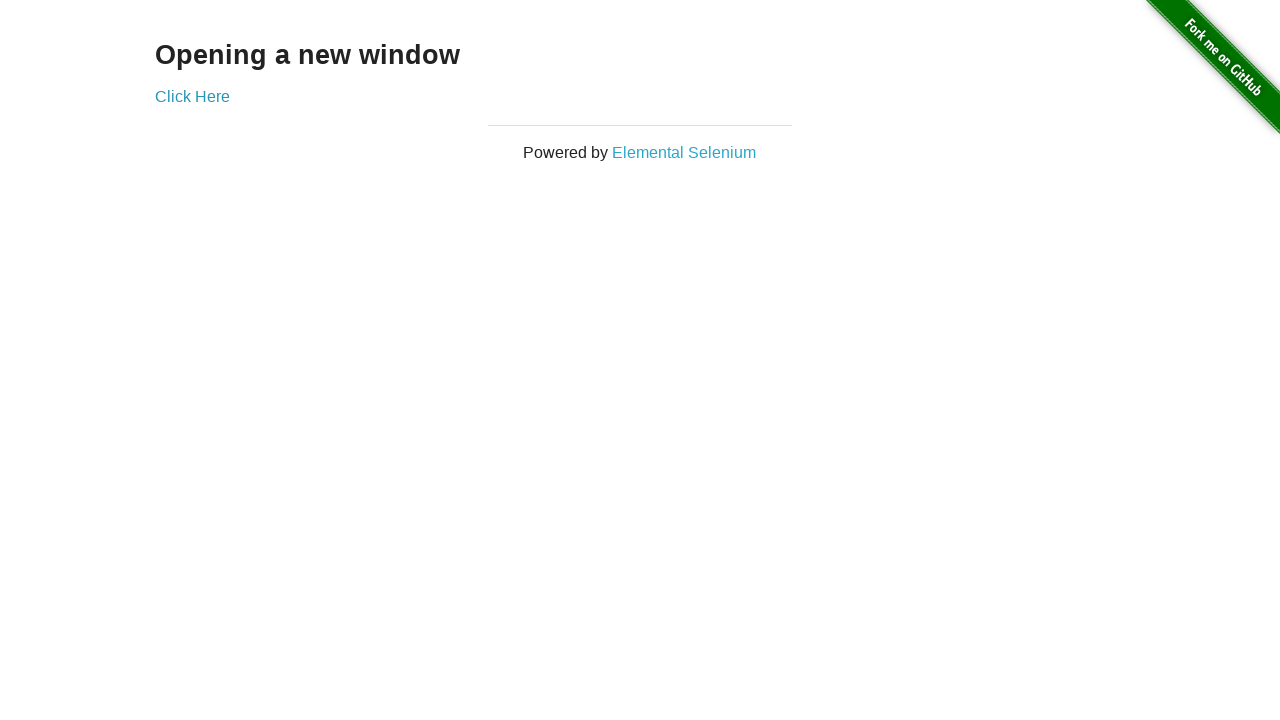

New window page loaded completely
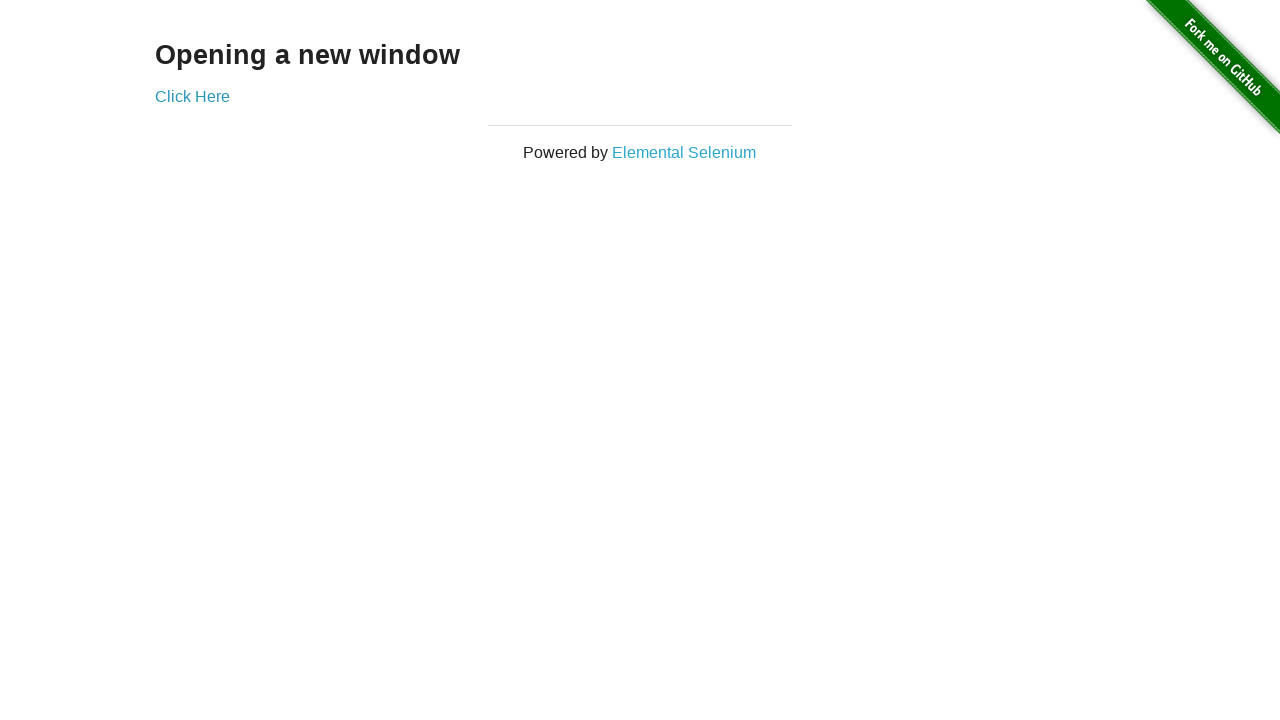

Retrieved heading text from new window: 'New Window'
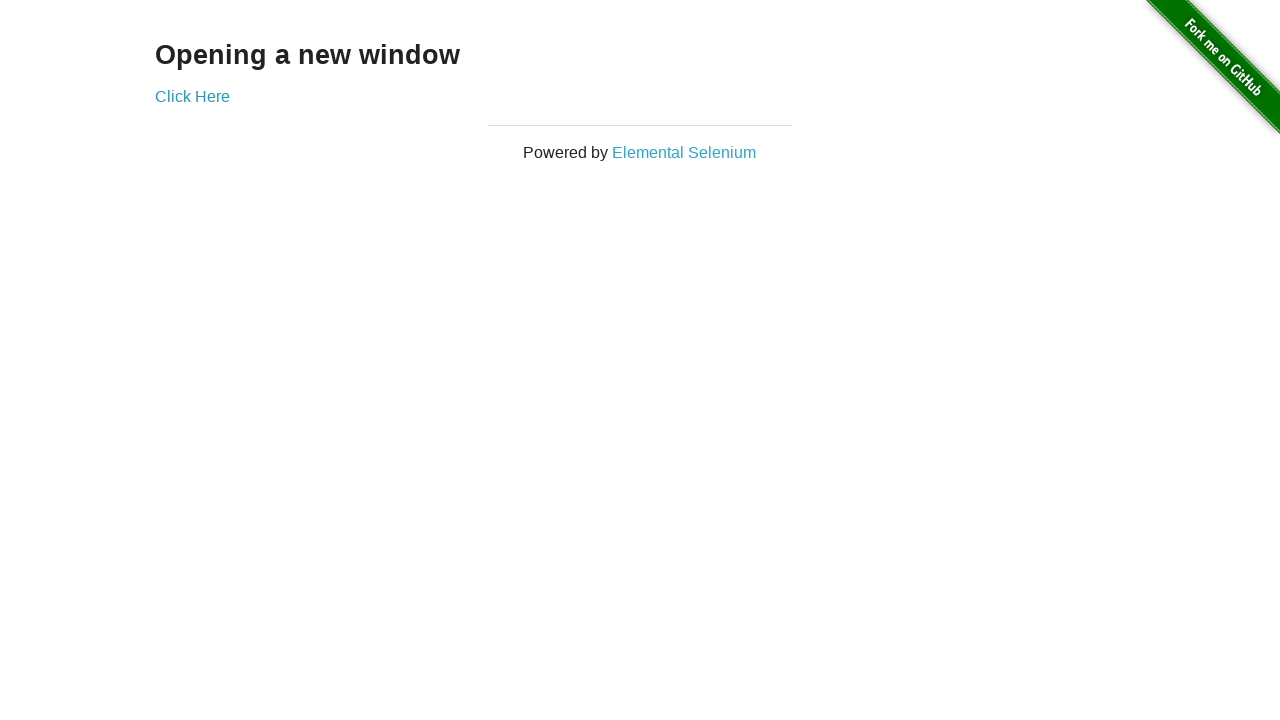

Retrieved new window URL: https://the-internet.herokuapp.com/windows/new
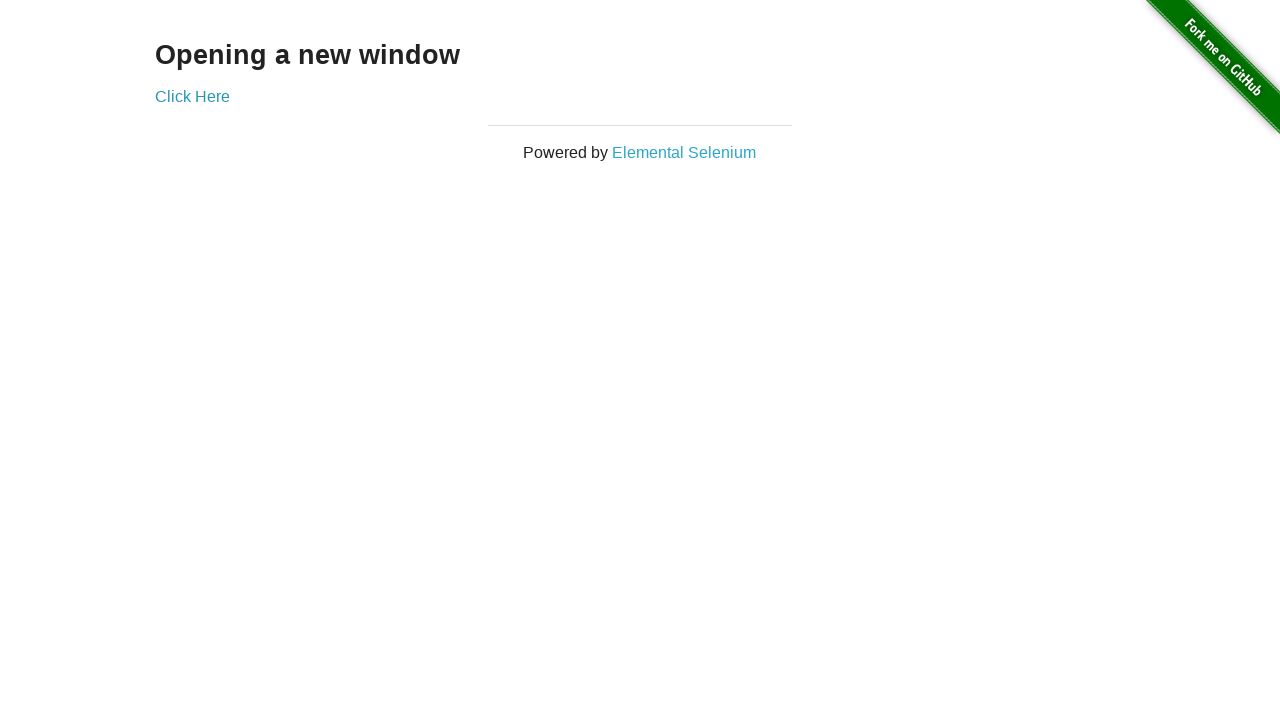

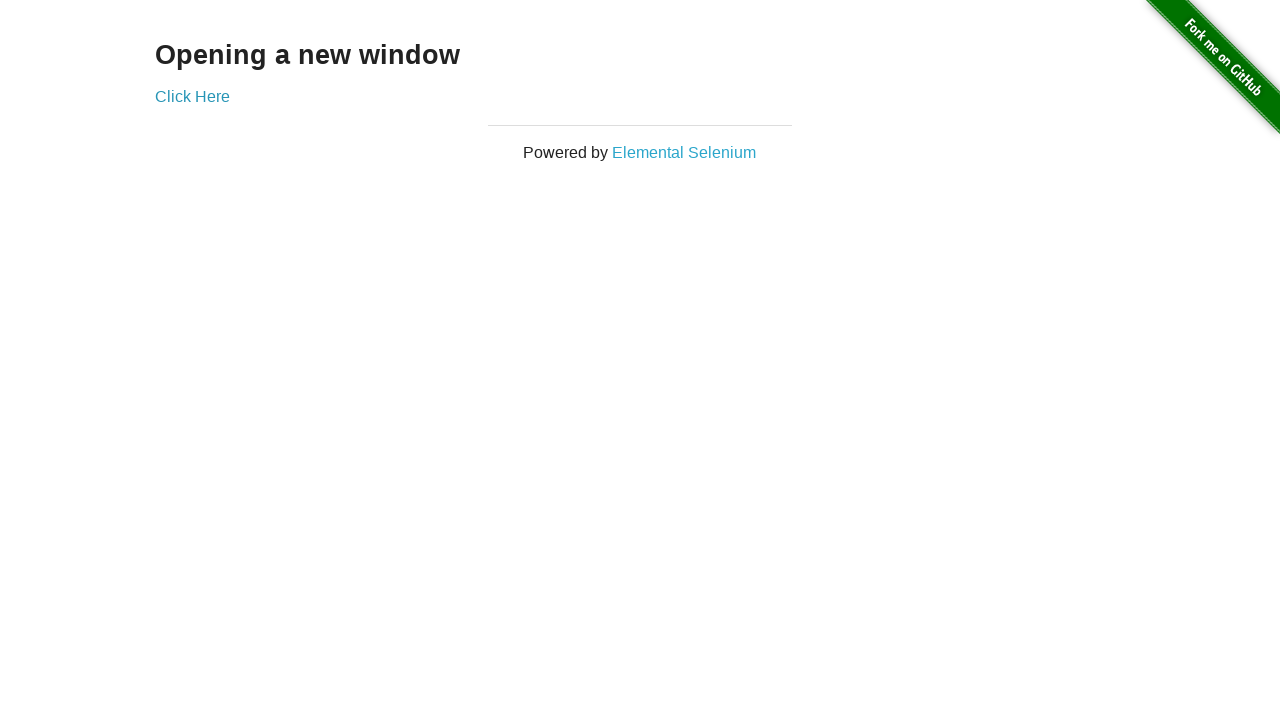